Tests the search functionality on testotomasyonu.com by entering "phone" in the search box and submitting the search

Starting URL: https://www.testotomasyonu.com

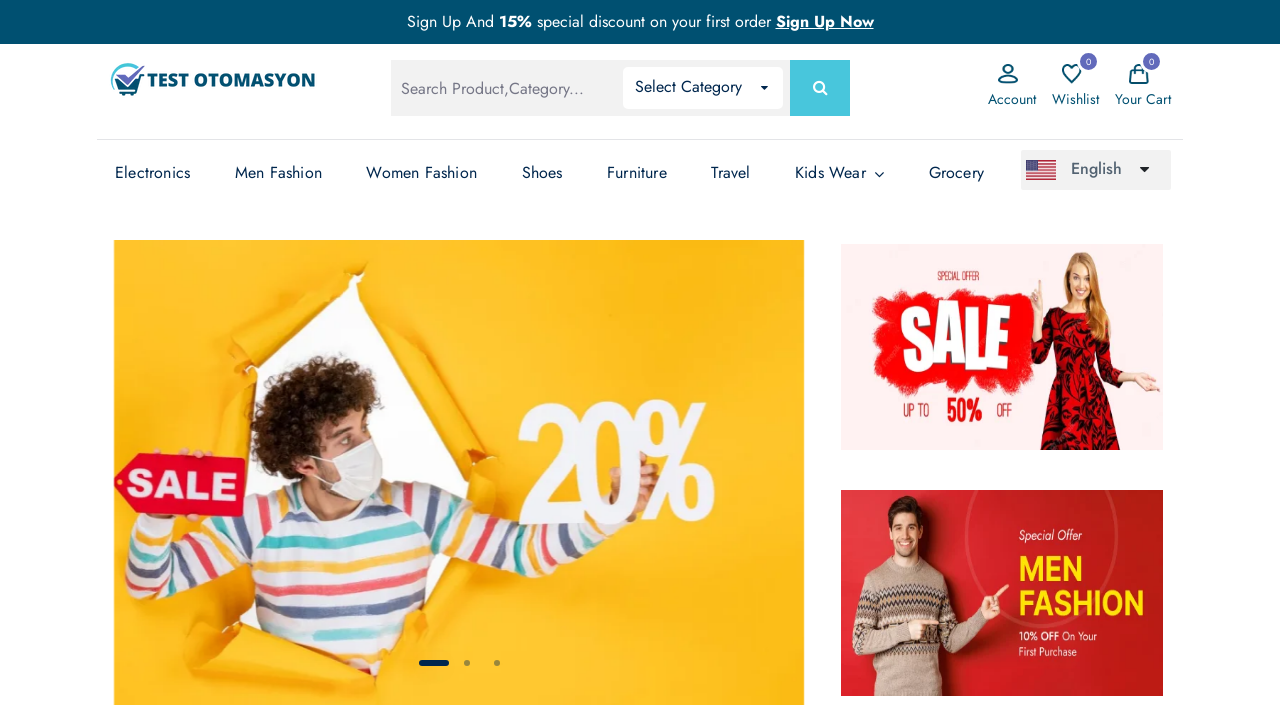

Filled search box with 'phone' on input[name='search']
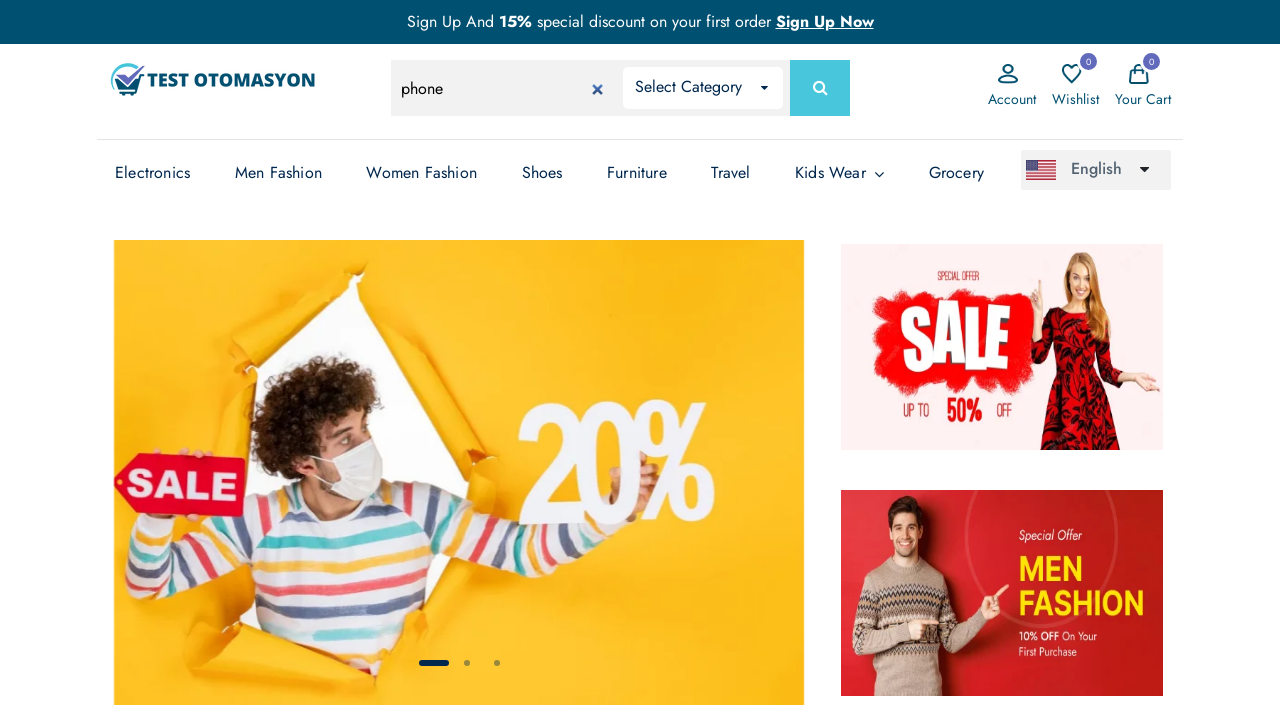

Submitted search form by pressing Enter on input[name='search']
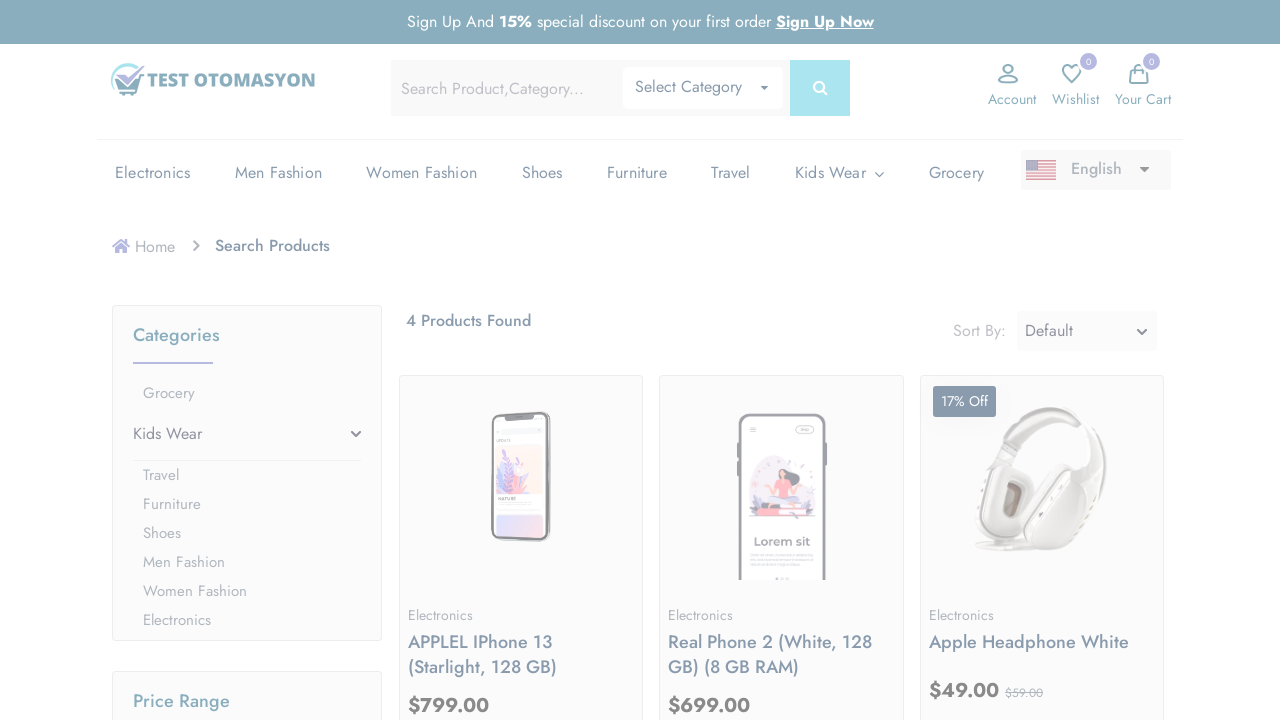

Waited 1000ms for search results to load
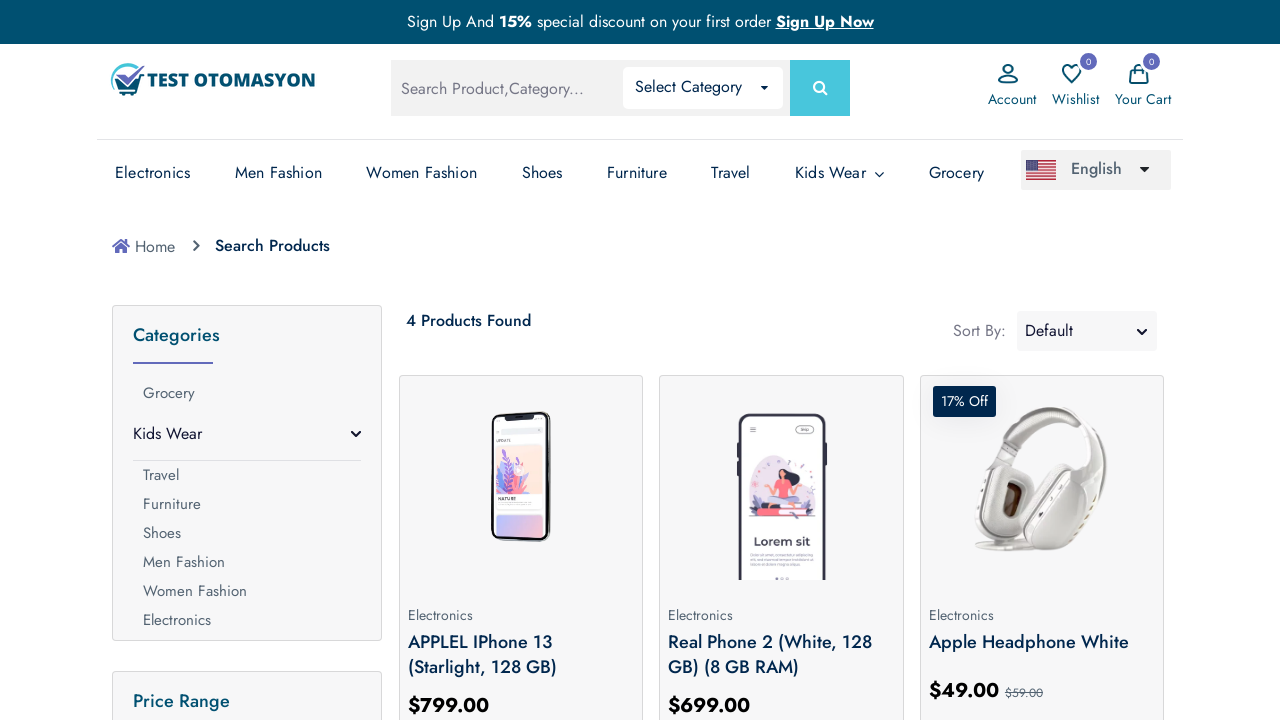

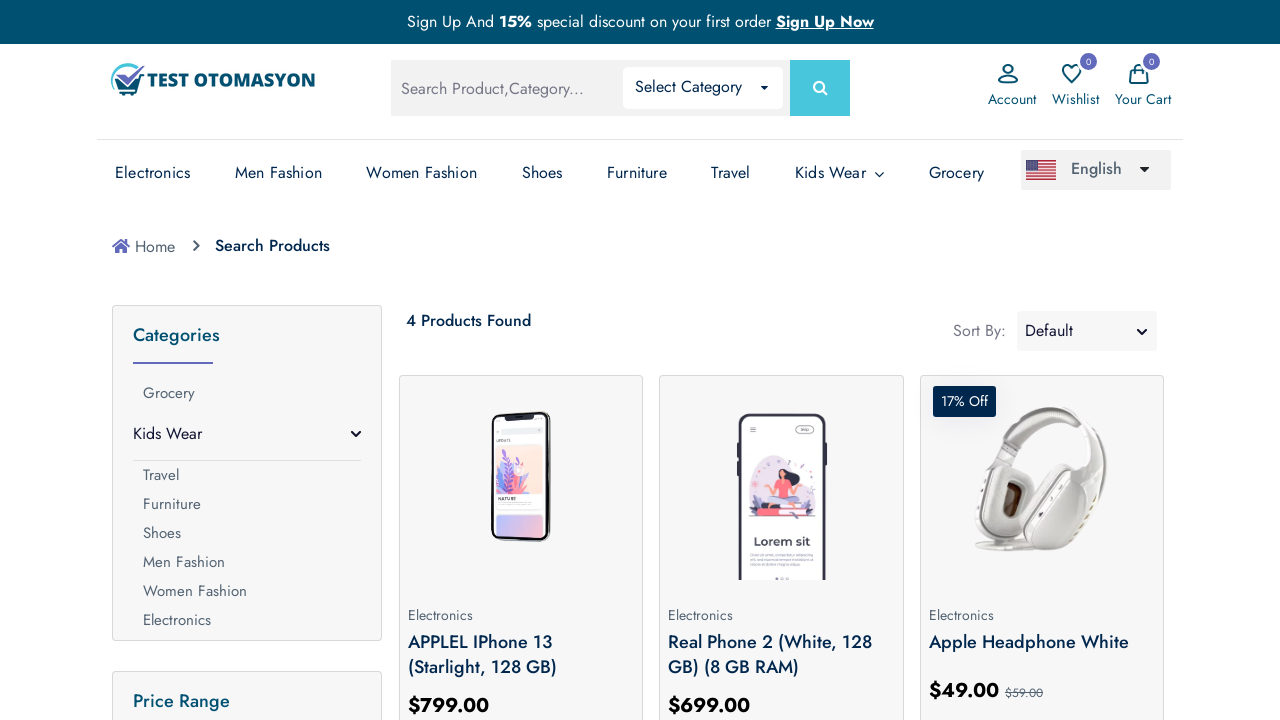